Tests tooltip functionality on a button by navigating to the Tool Tips page, hovering over the button, and validating the tooltip appears.

Starting URL: https://demoqa.com

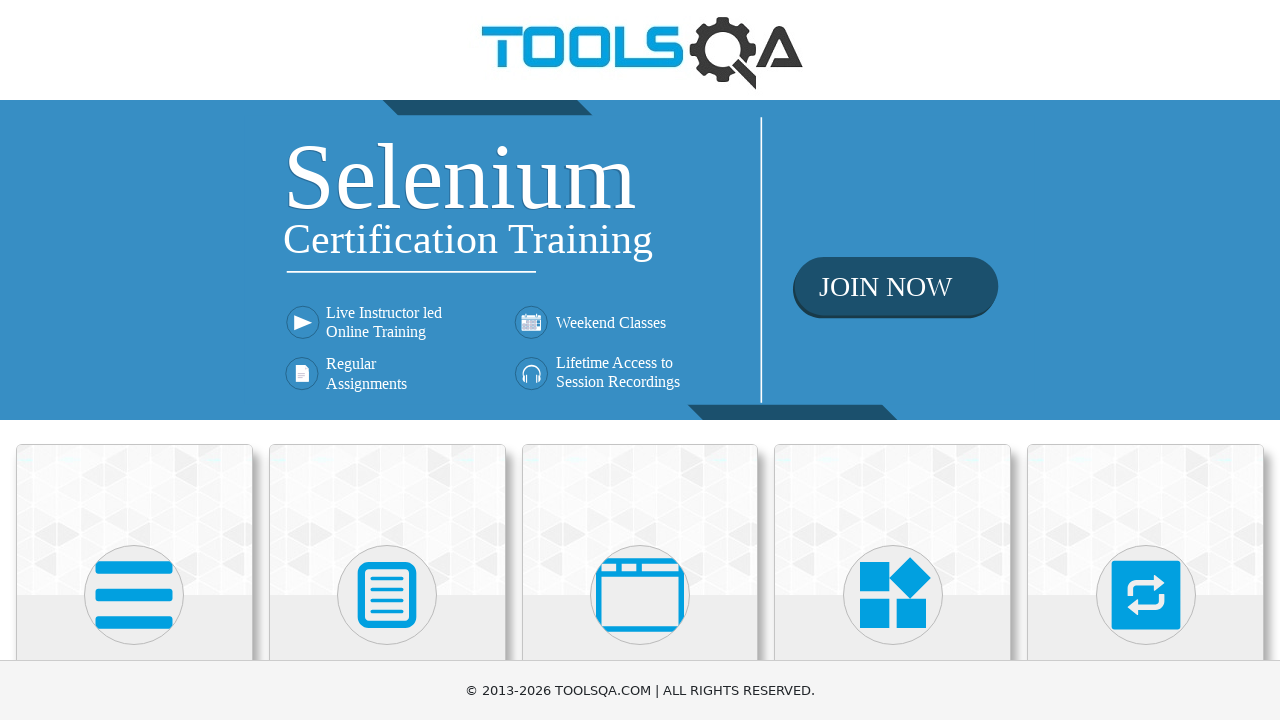

Clicked on Widgets section at (893, 360) on .card-body >> internal:text="Widgets"i
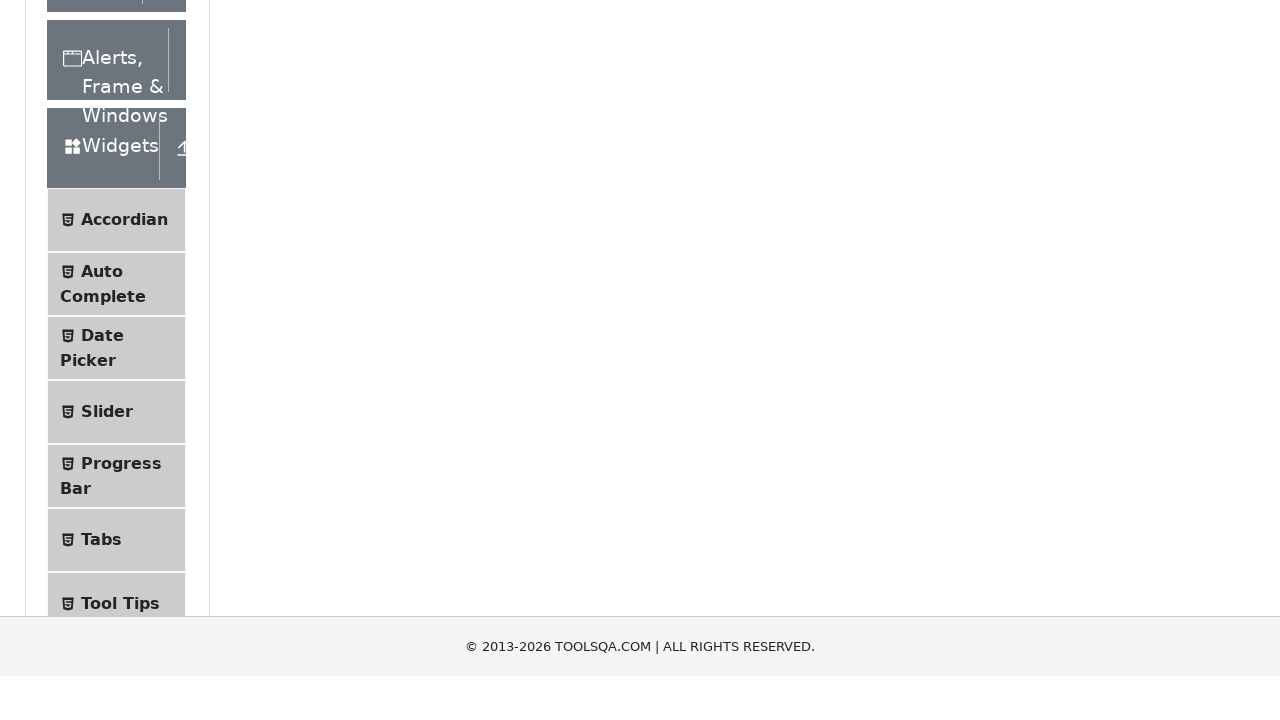

Clicked on Tool Tips section at (120, 259) on .text >> internal:text="Tool Tips"i
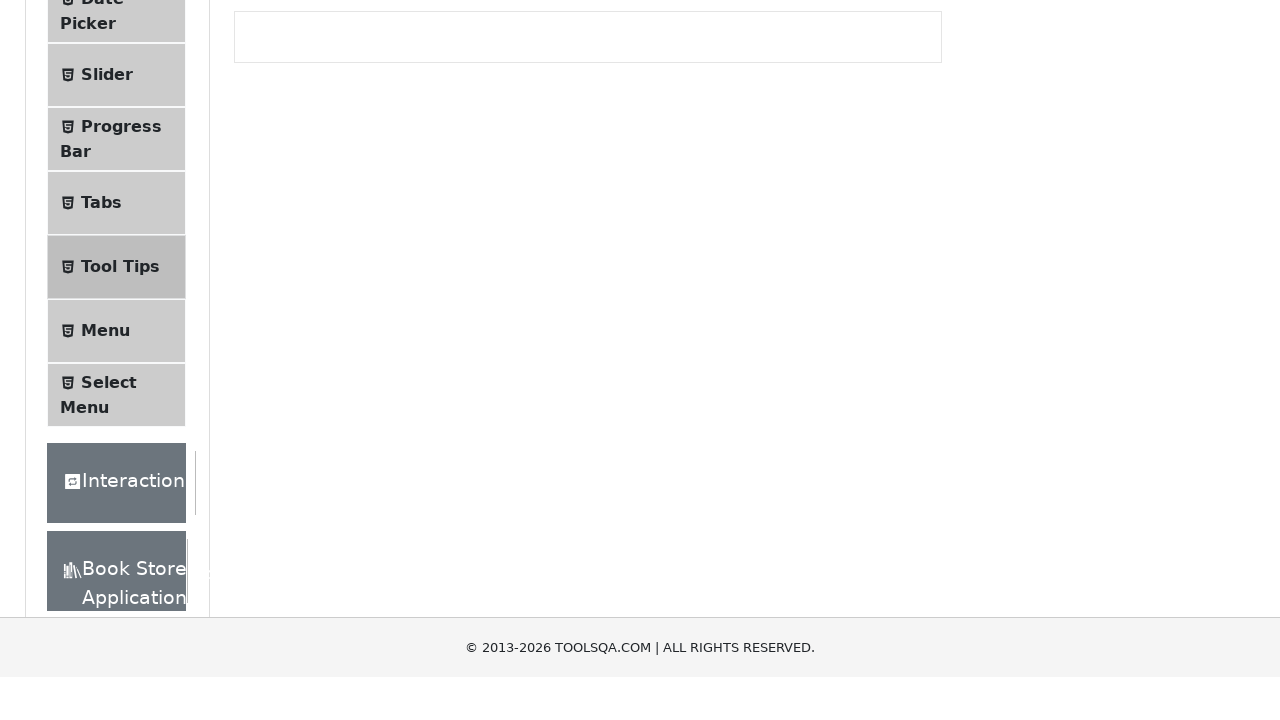

Tool Tips page loaded
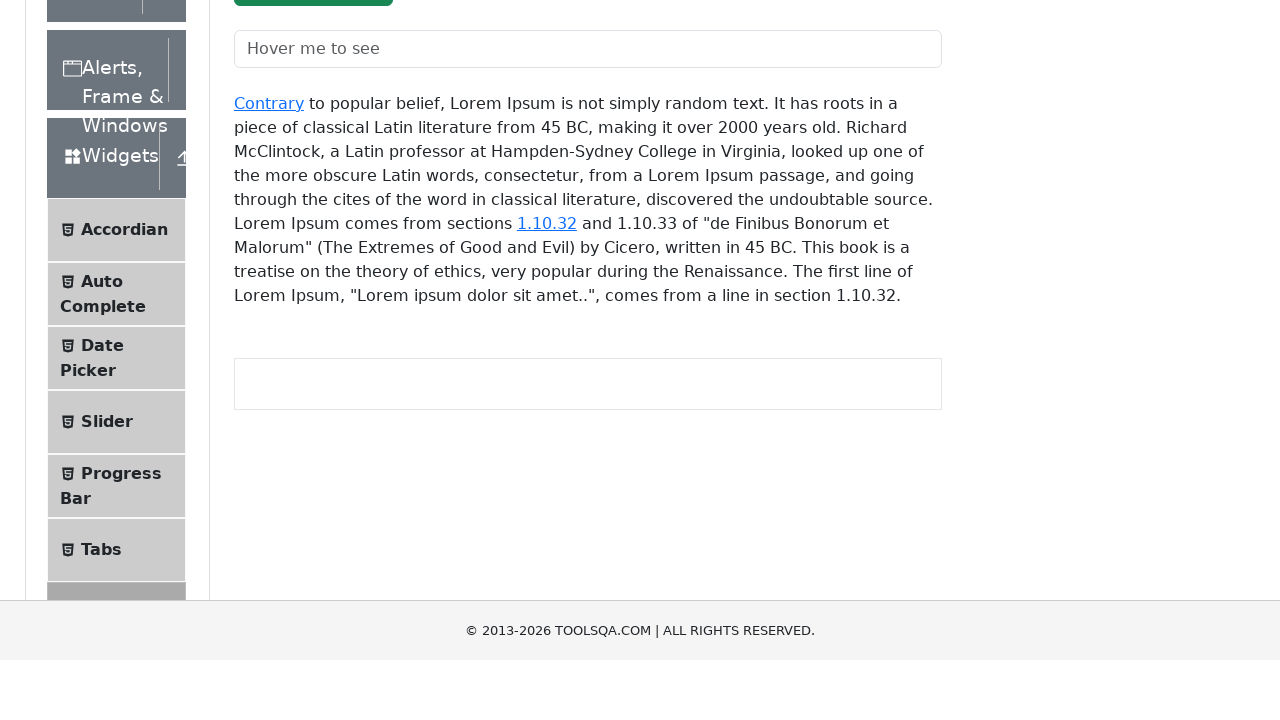

Validated URL contains 'tool-tips'
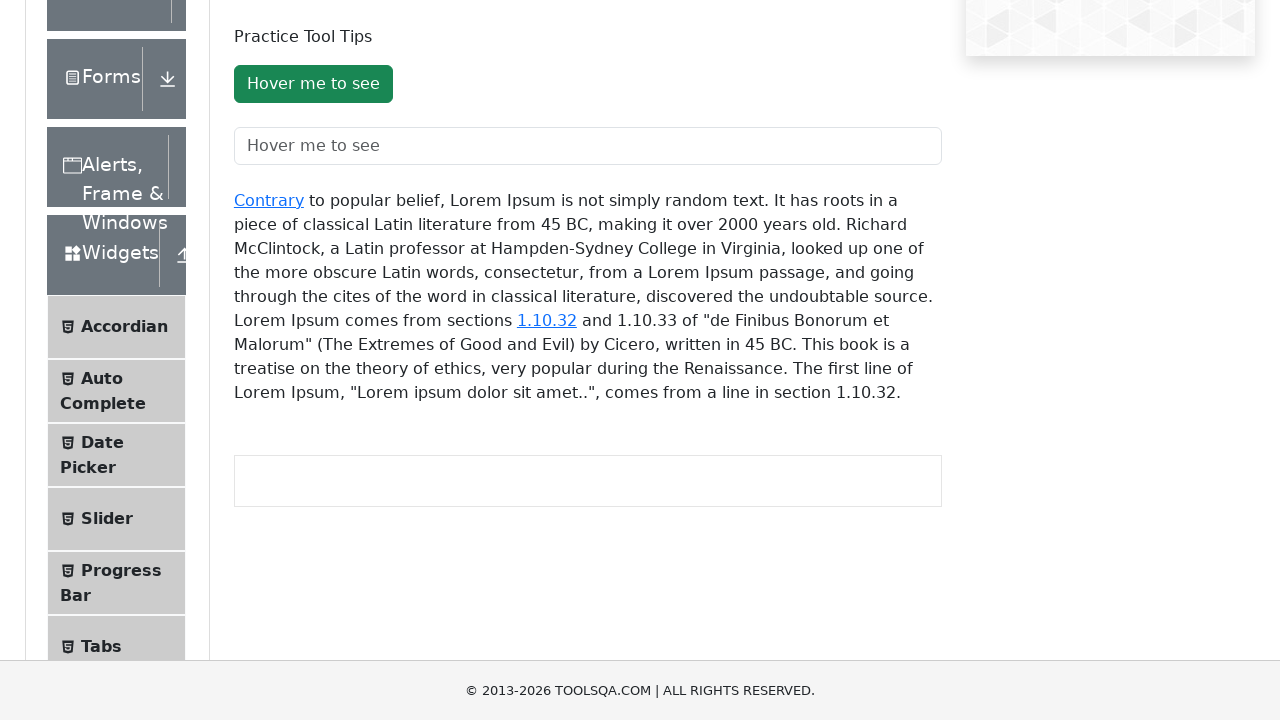

Hovered over the Tool Tips button at (313, 84) on #toolTipButton
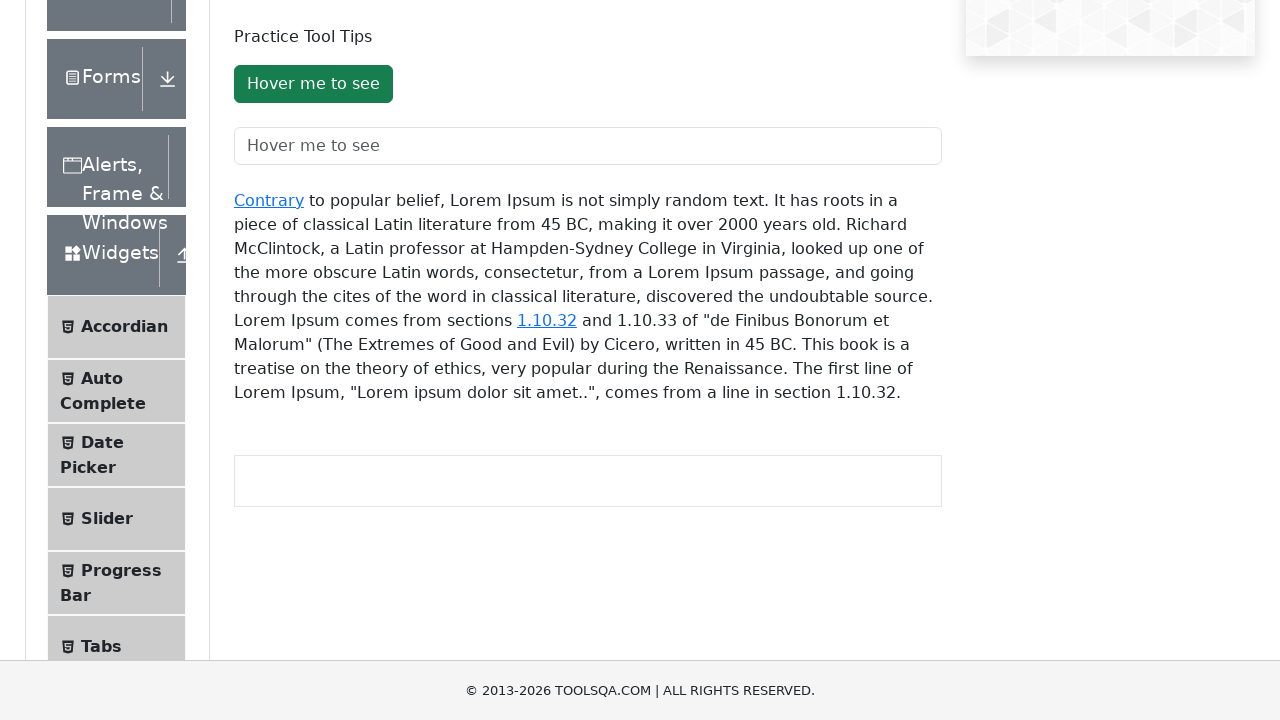

Tooltip element appeared
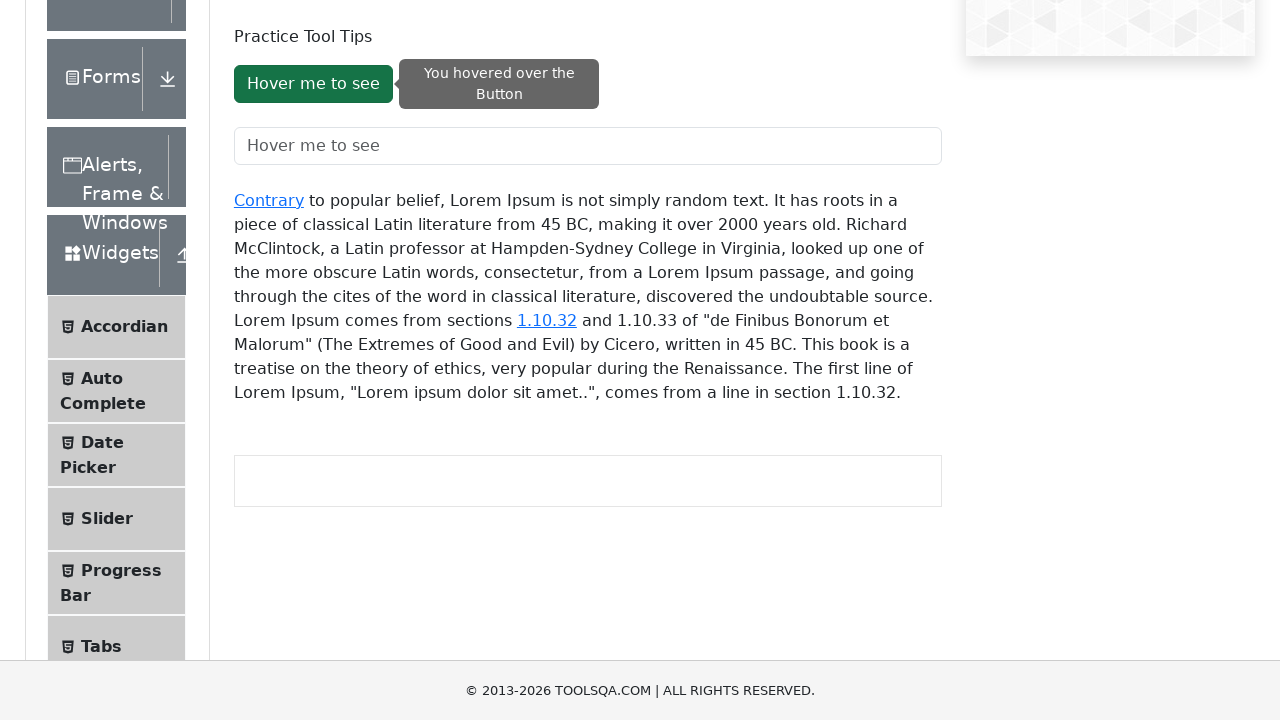

Validated tooltip text reads 'You hovered over the Button'
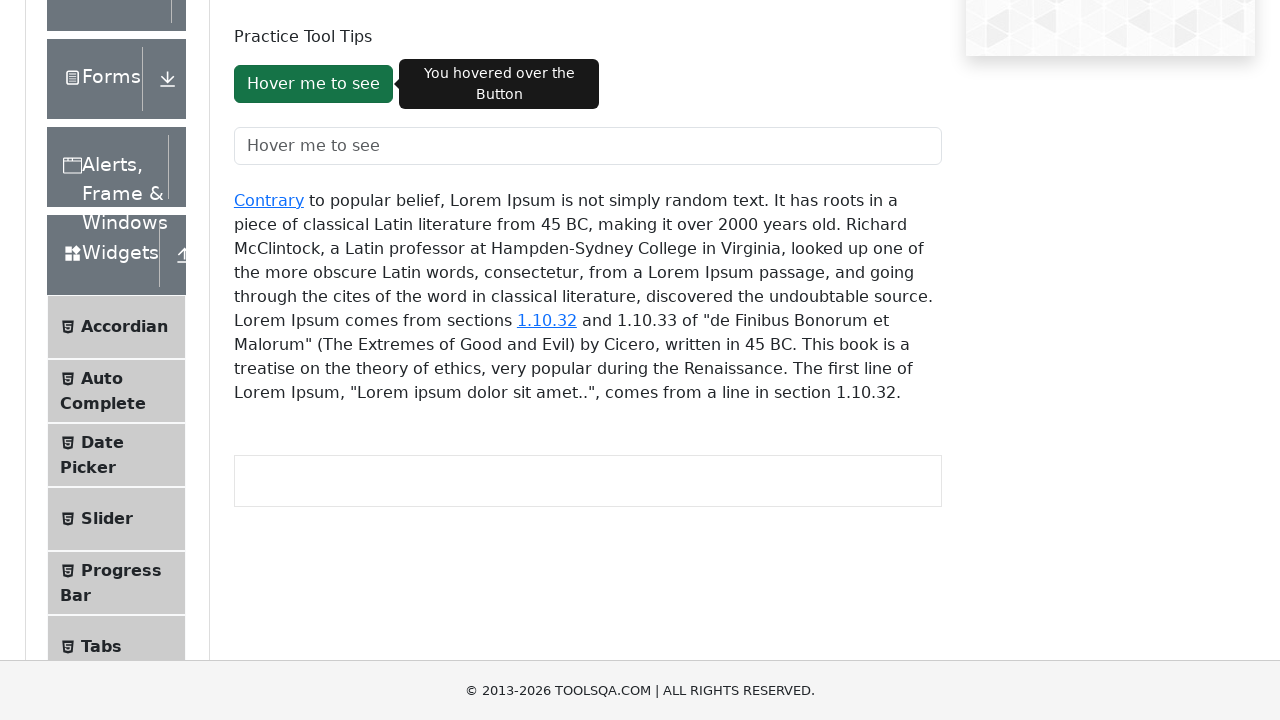

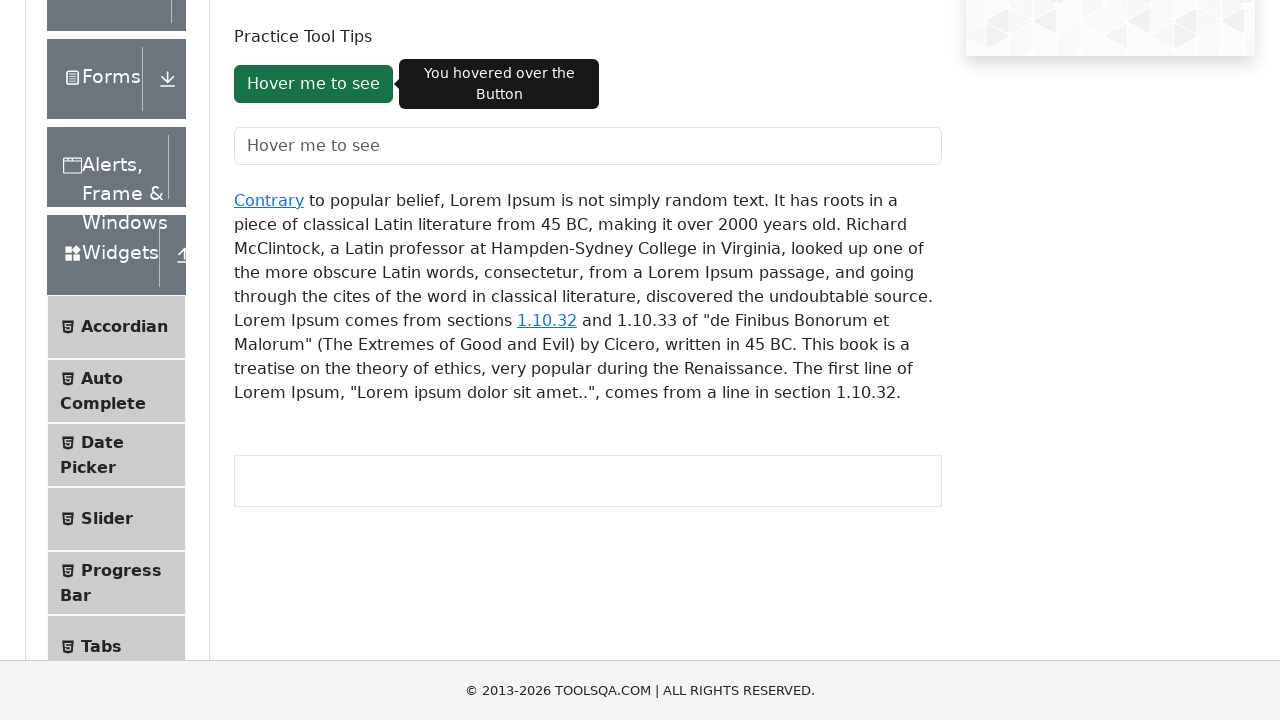